Tests autocomplete/auto-suggestion functionality by typing a partial text, navigating through suggestions with keyboard arrows, and selecting an option with Enter key.

Starting URL: https://rahulshettyacademy.com/AutomationPractice/

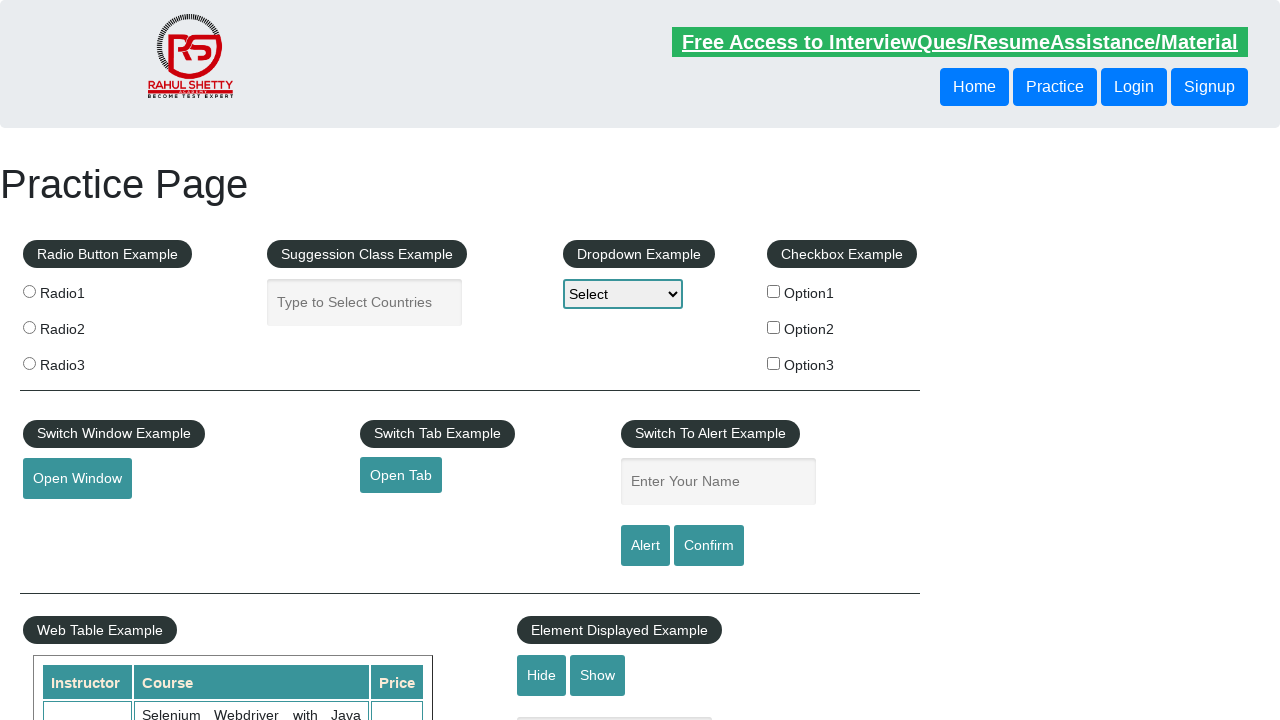

Filled autocomplete field with 'ind' to trigger suggestions on #autocomplete
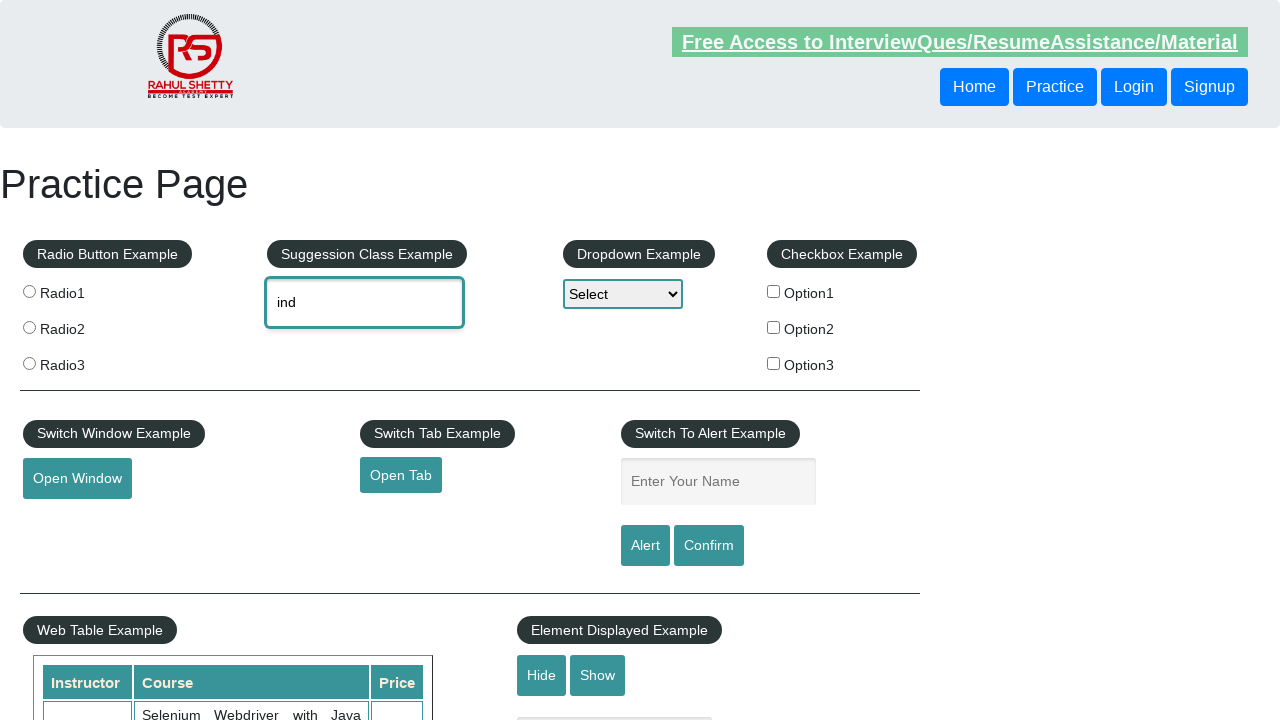

Waited for autocomplete suggestions to appear
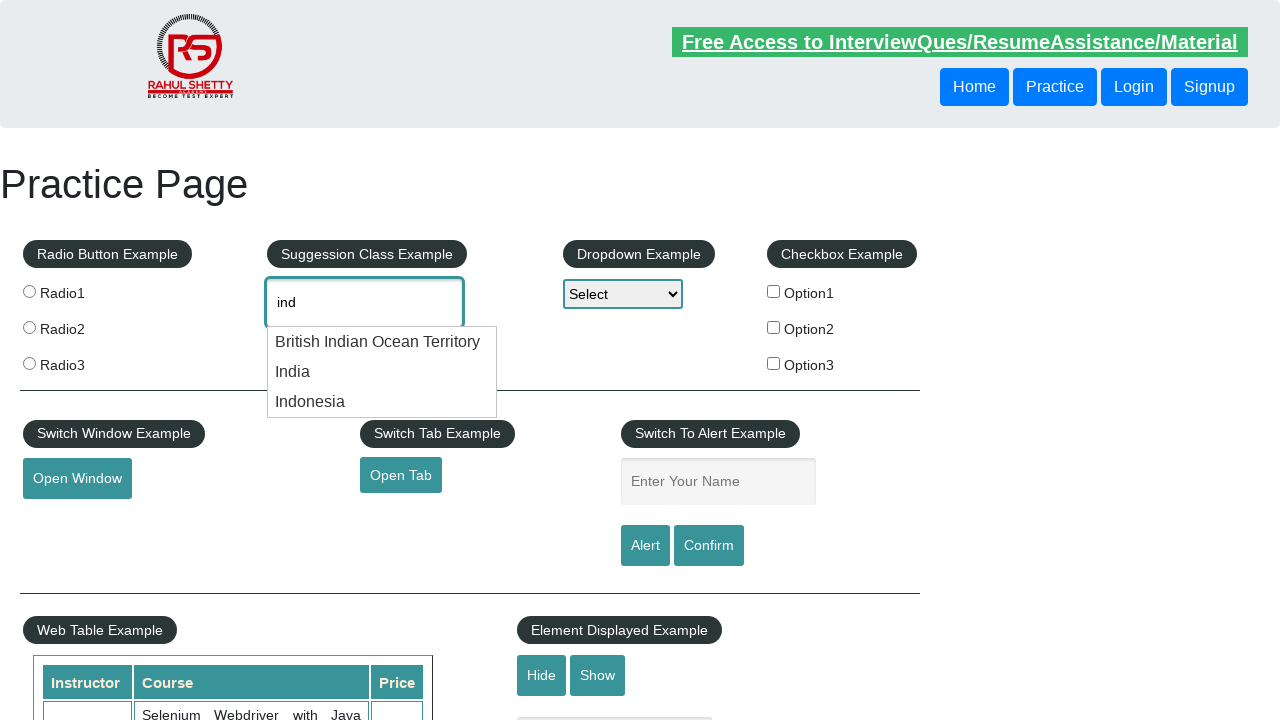

Pressed ArrowDown key to navigate to first suggestion on #autocomplete
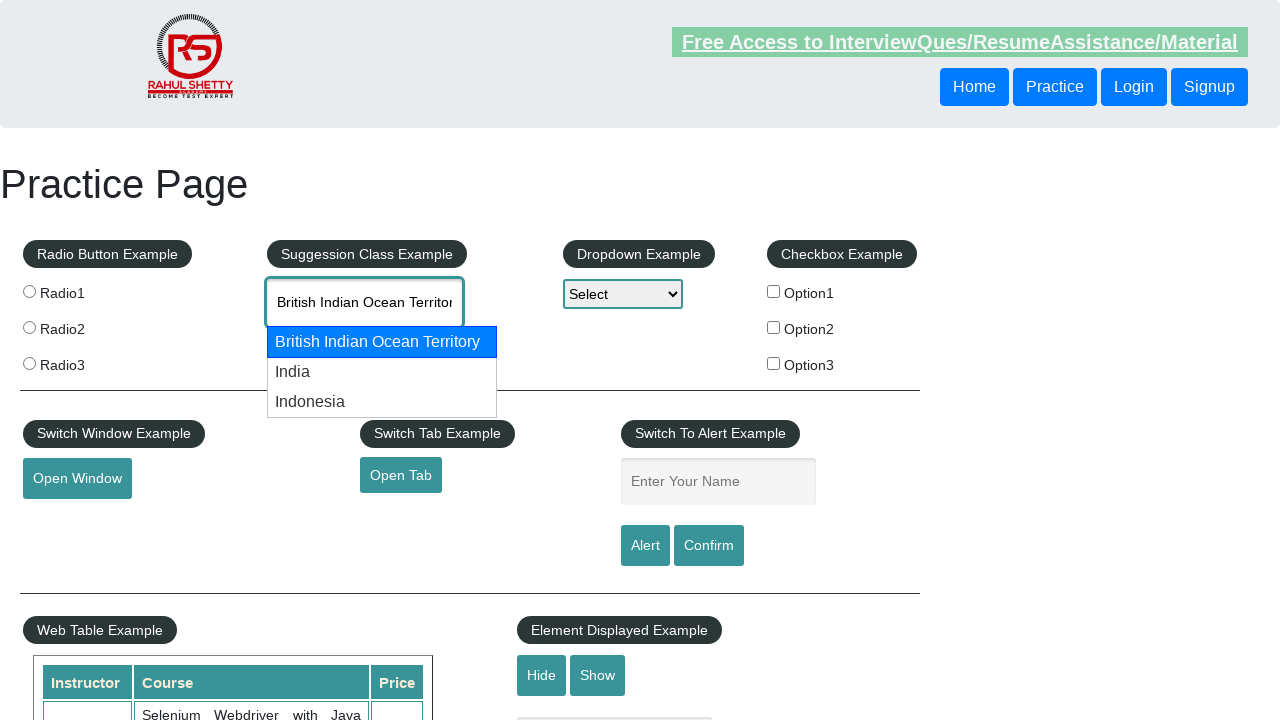

Pressed ArrowDown key again to navigate to second suggestion on #autocomplete
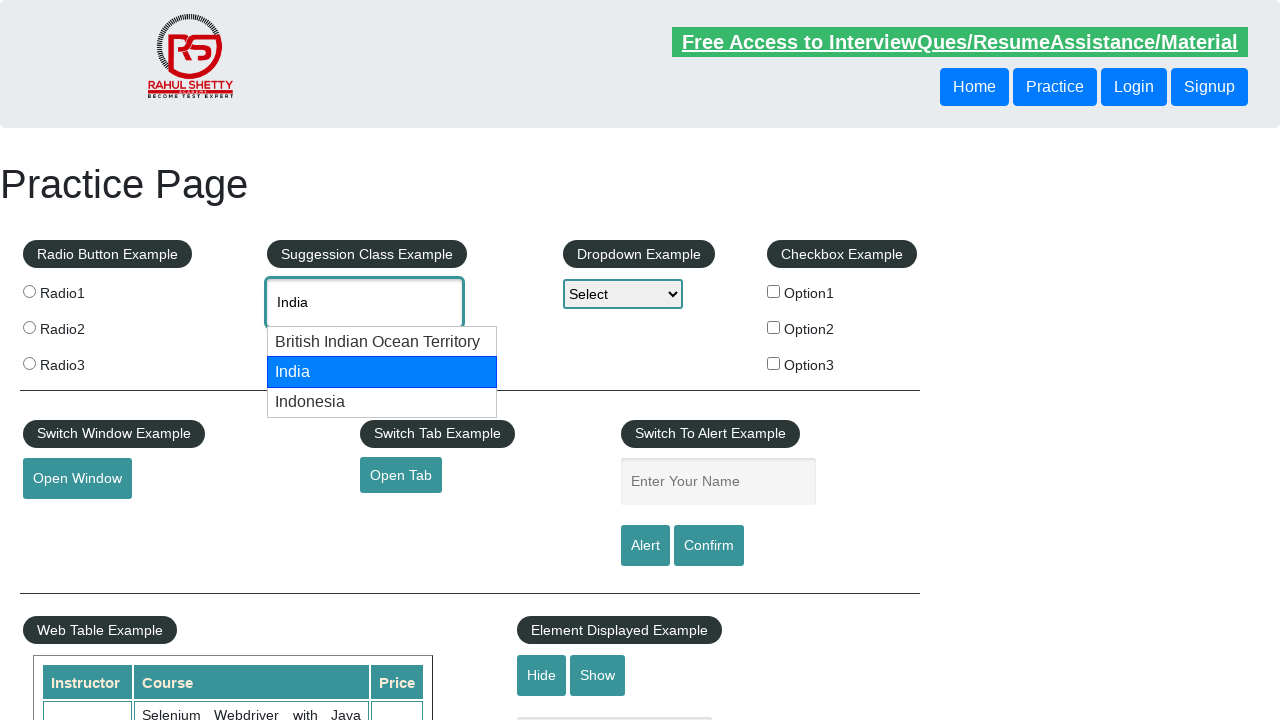

Pressed Enter key to select the highlighted suggestion on #autocomplete
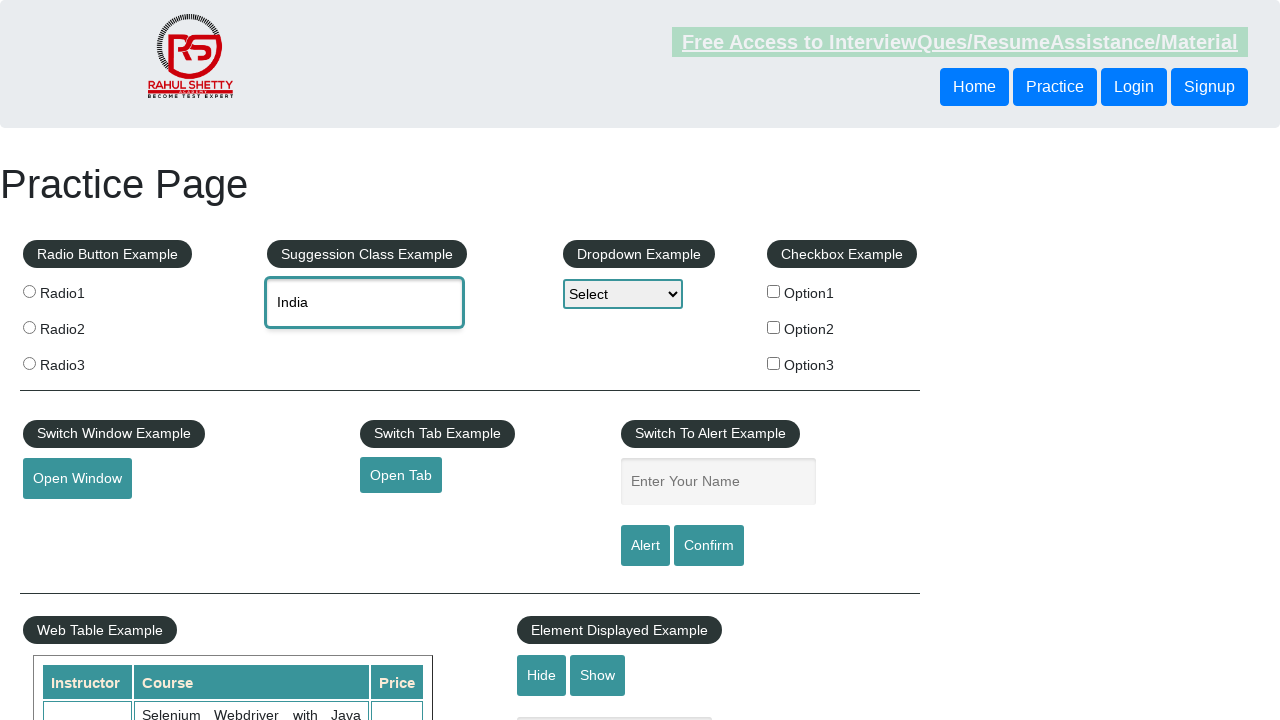

Waited for selection to register
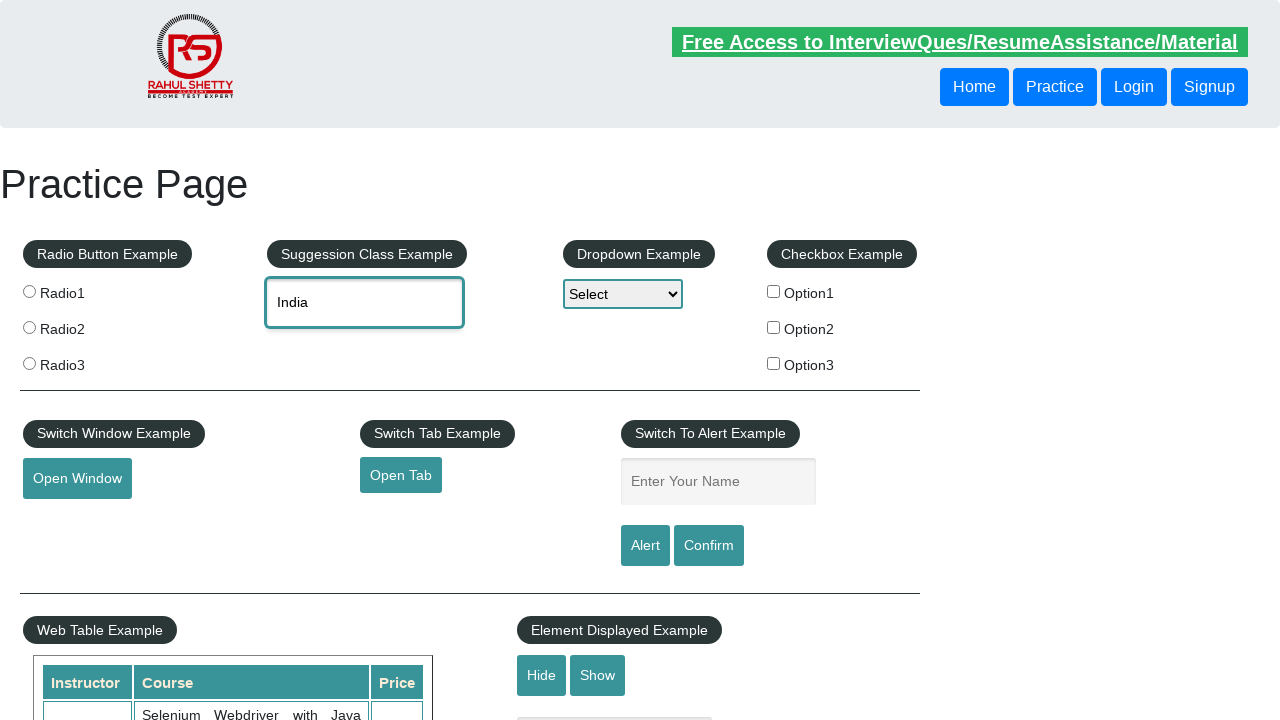

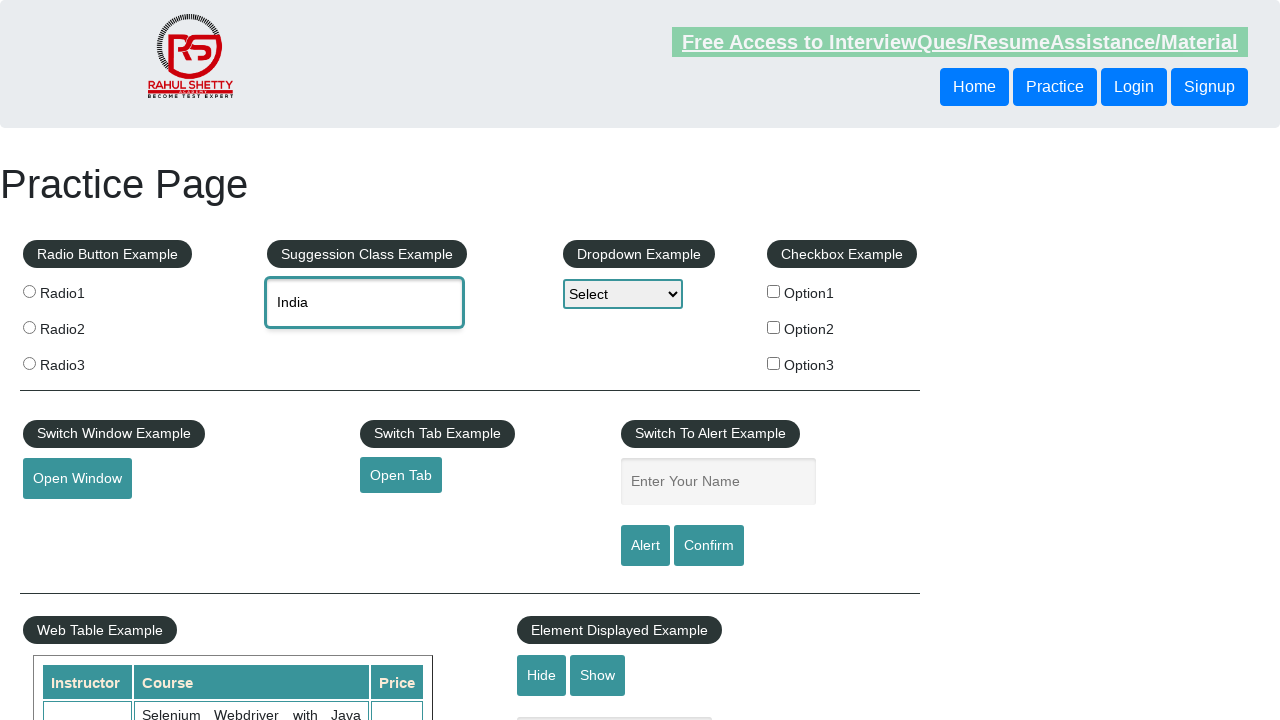